Tests a web form by entering text into an input field and submitting the form, then verifying the success message is displayed

Starting URL: https://www.selenium.dev/selenium/web/web-form.html

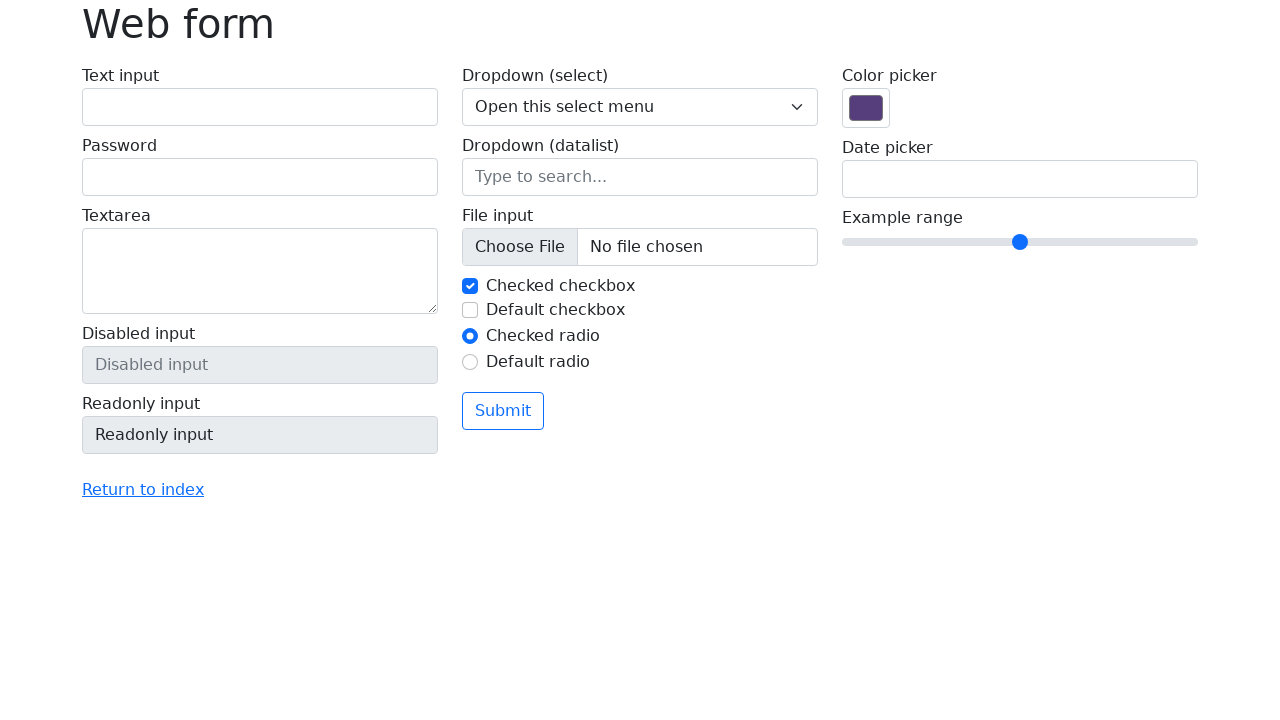

Filled text input field with 'selenium' on #my-text-id
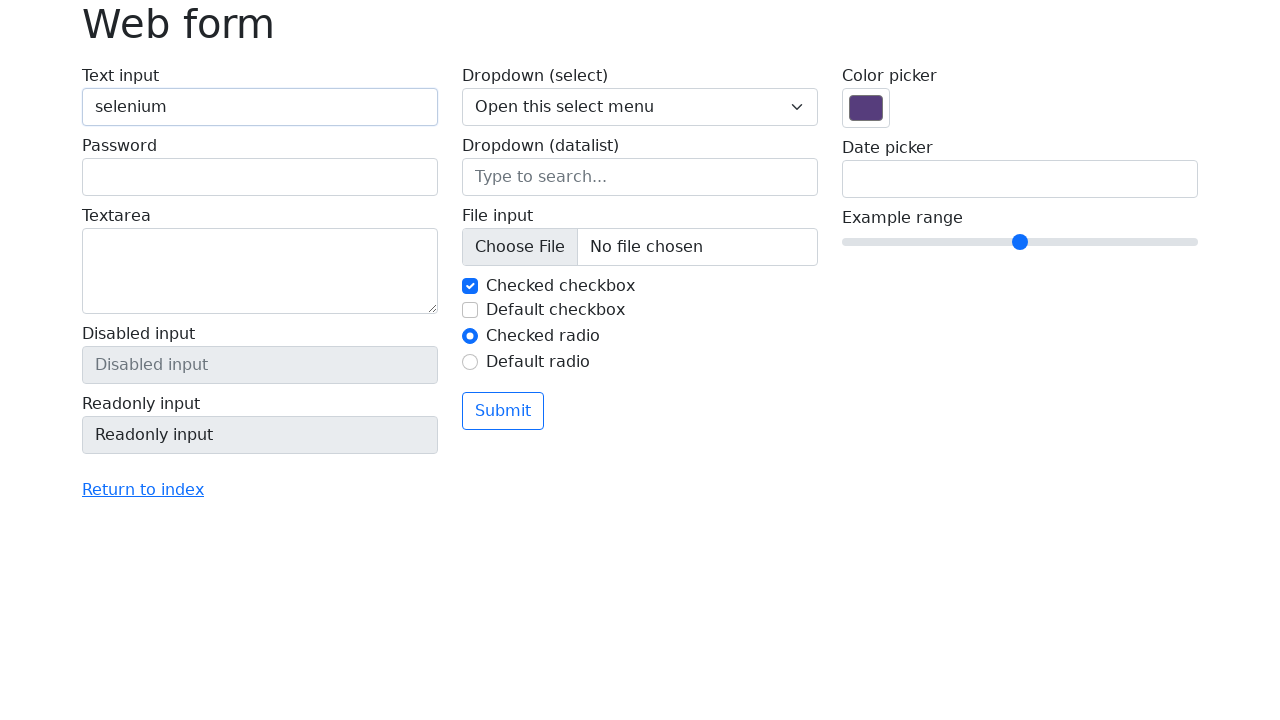

Clicked the submit button at (503, 411) on button
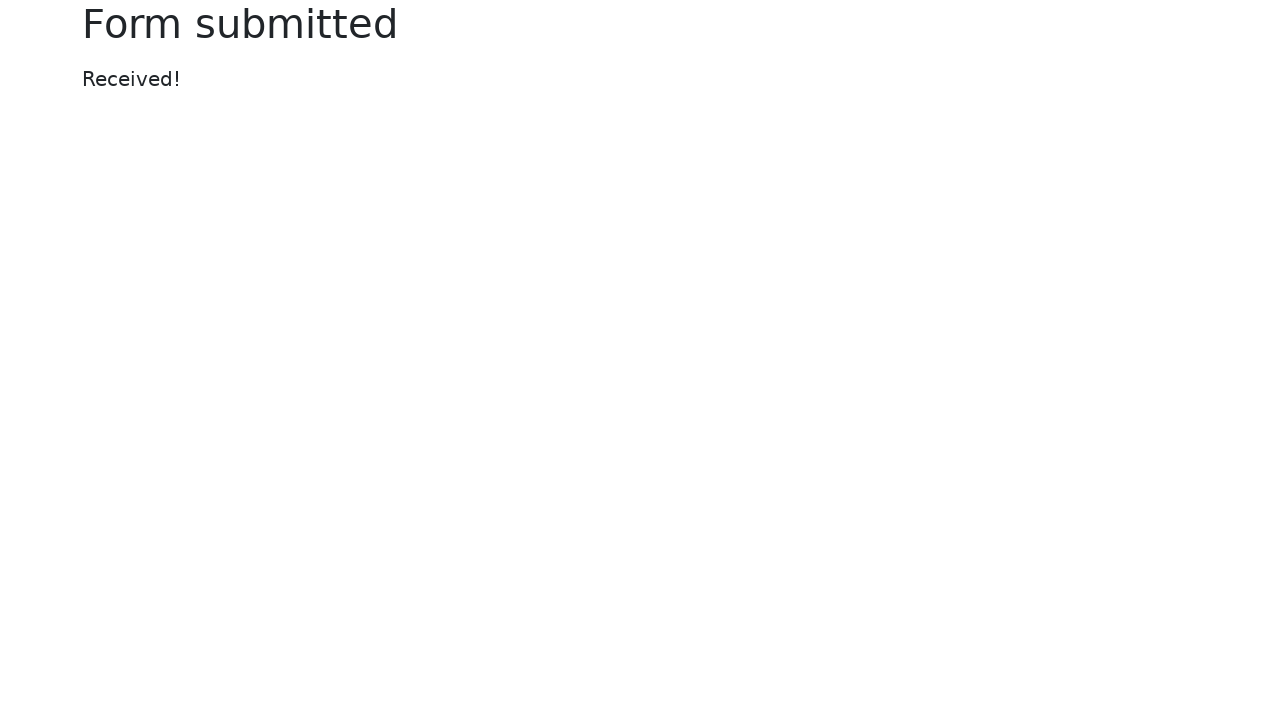

Success message displayed after form submission
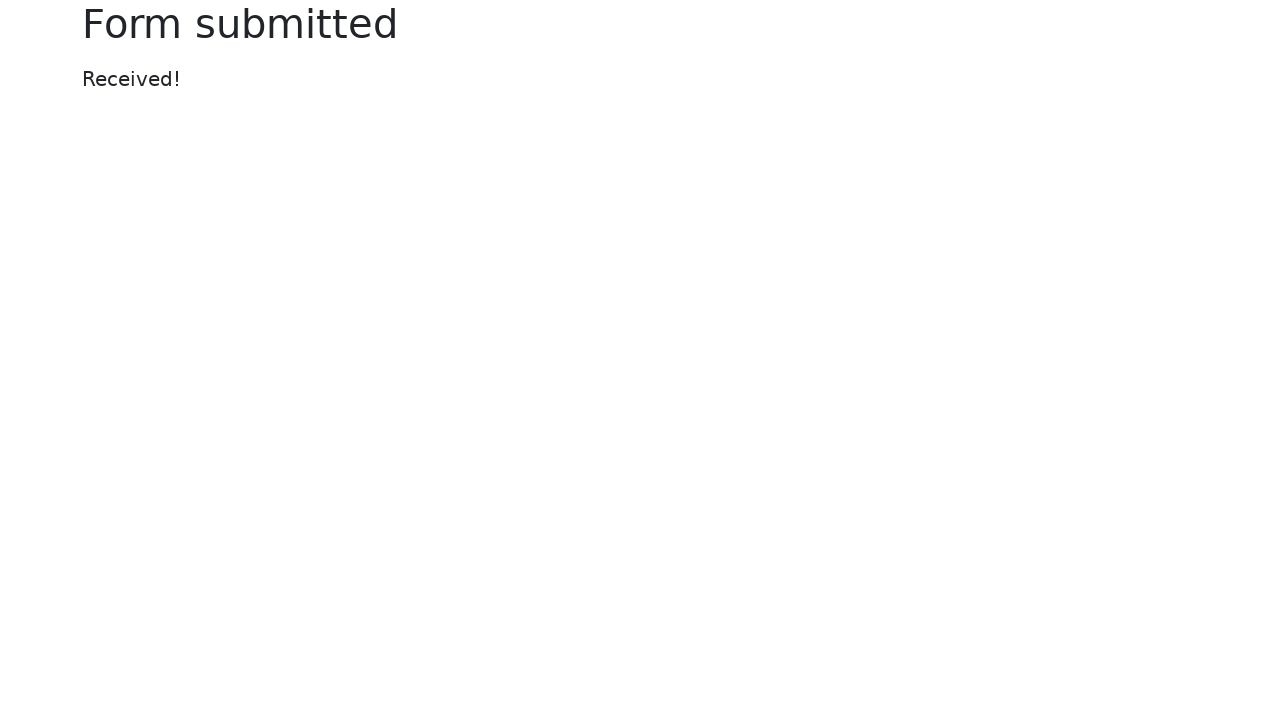

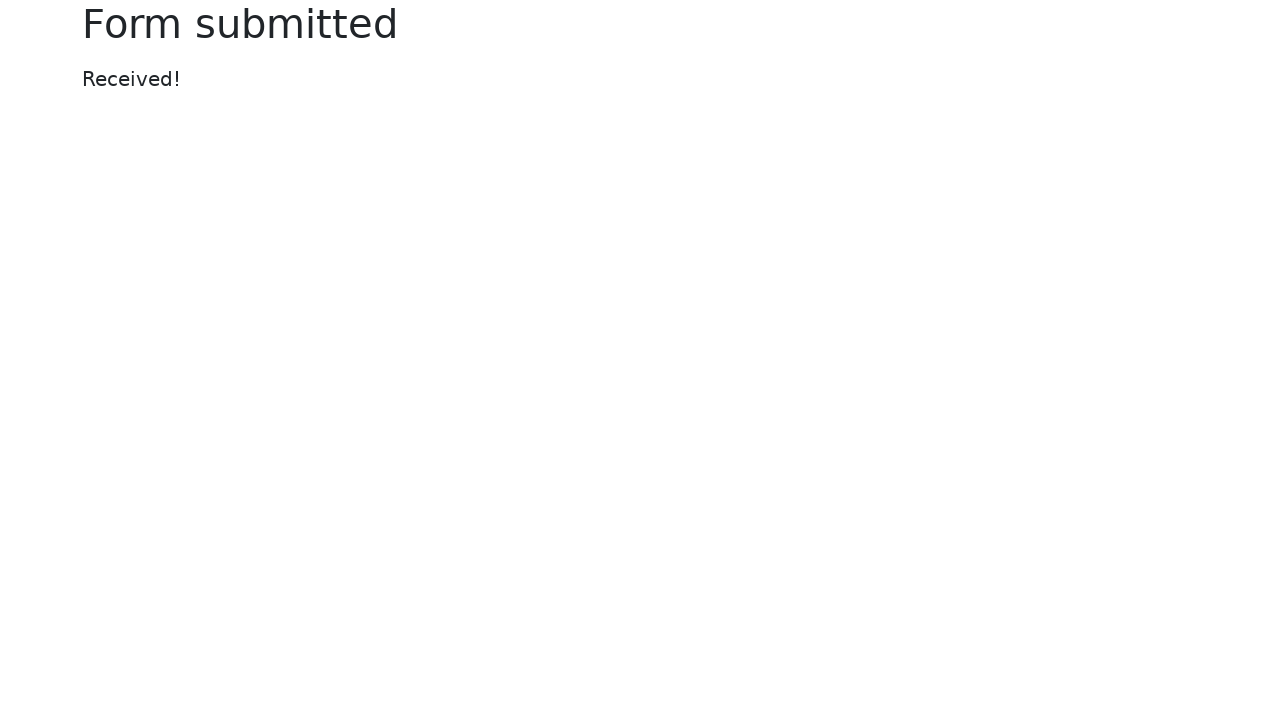